Tests adding a product to the shopping cart by searching for "Mango", adding it to cart, and proceeding to checkout

Starting URL: https://rahulshettyacademy.com/seleniumPractise/

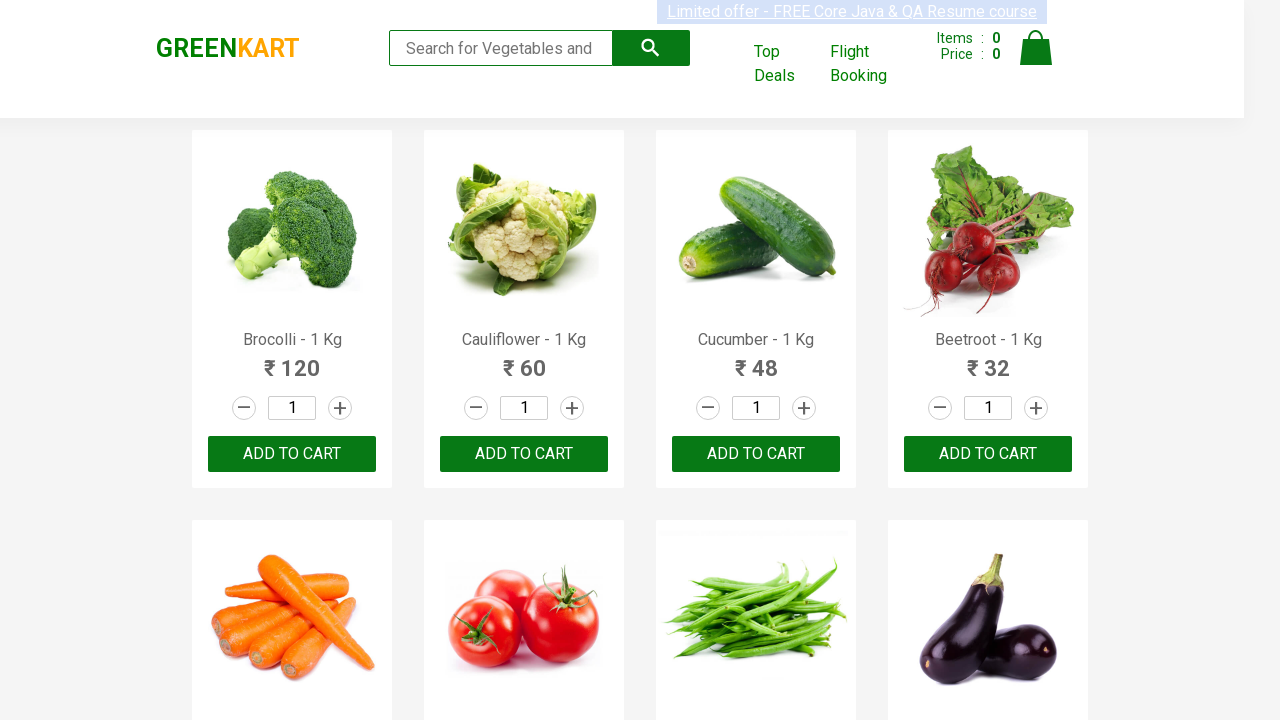

Retrieved all product names from the page
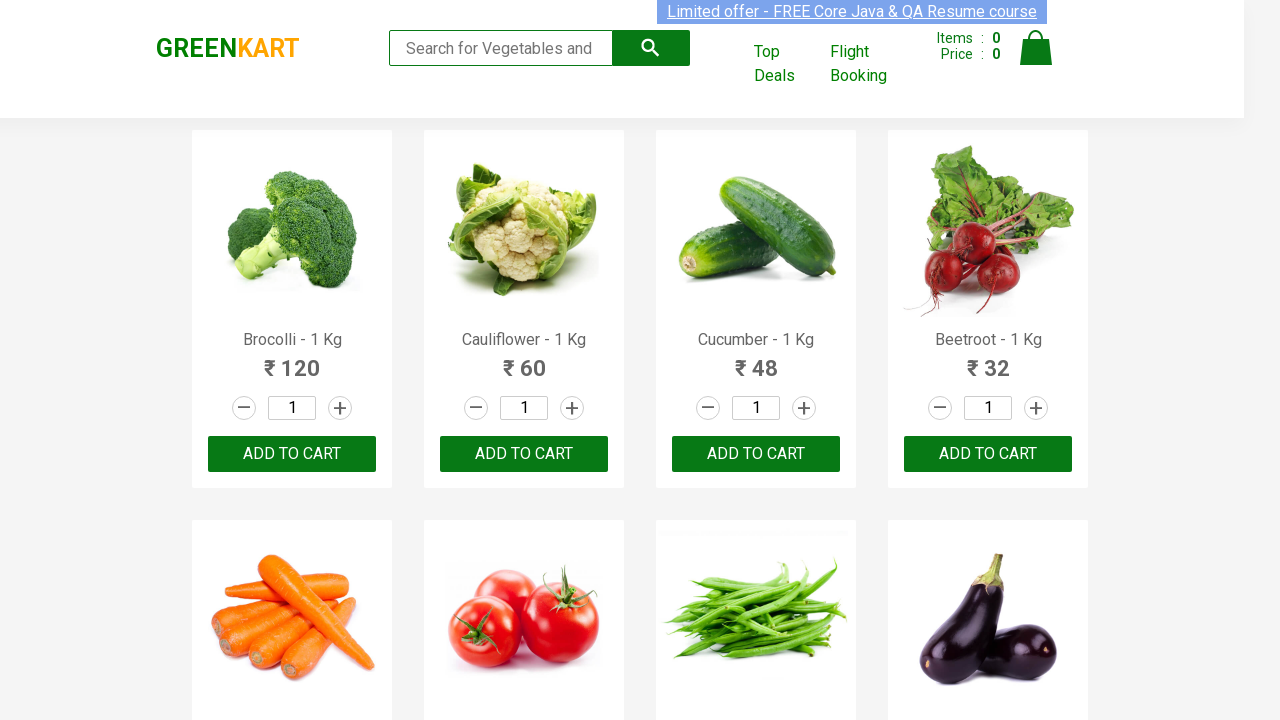

Clicked 'Add to Cart' button for Mango product at (524, 360) on xpath=//div[@class='product-action']/button >> nth=17
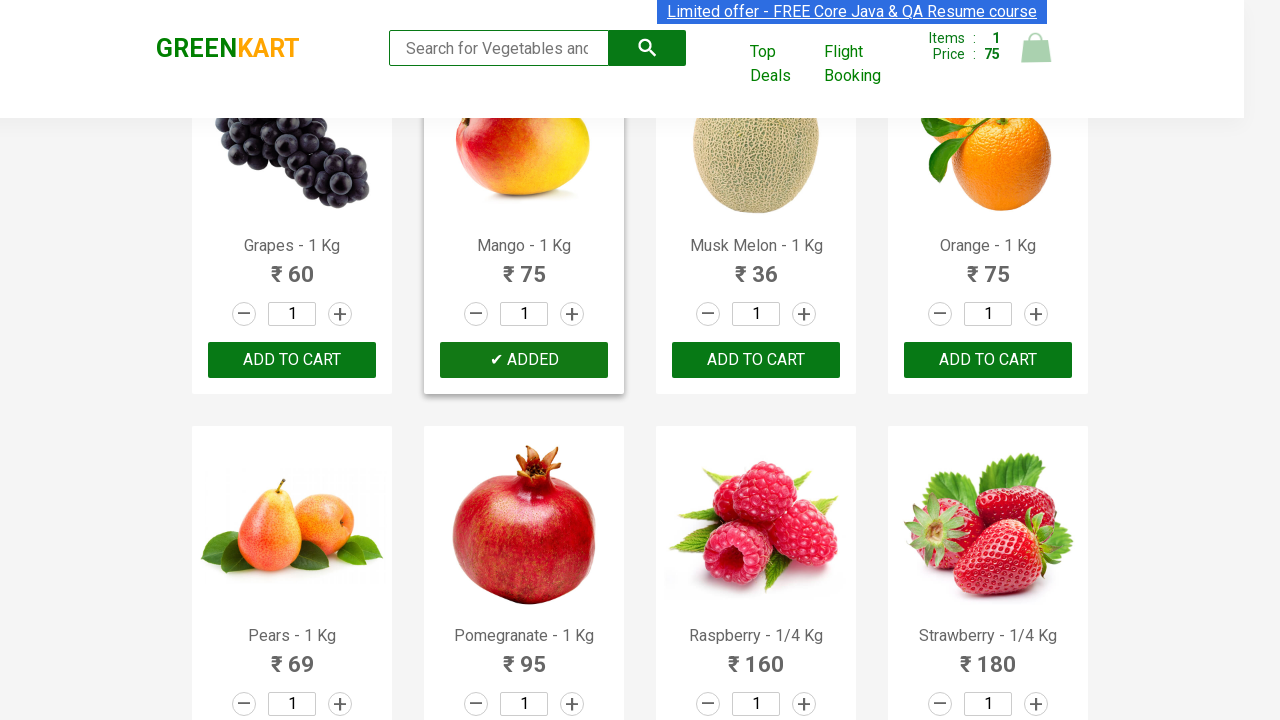

Clicked on cart icon to view shopping cart at (1036, 48) on img[alt='Cart']
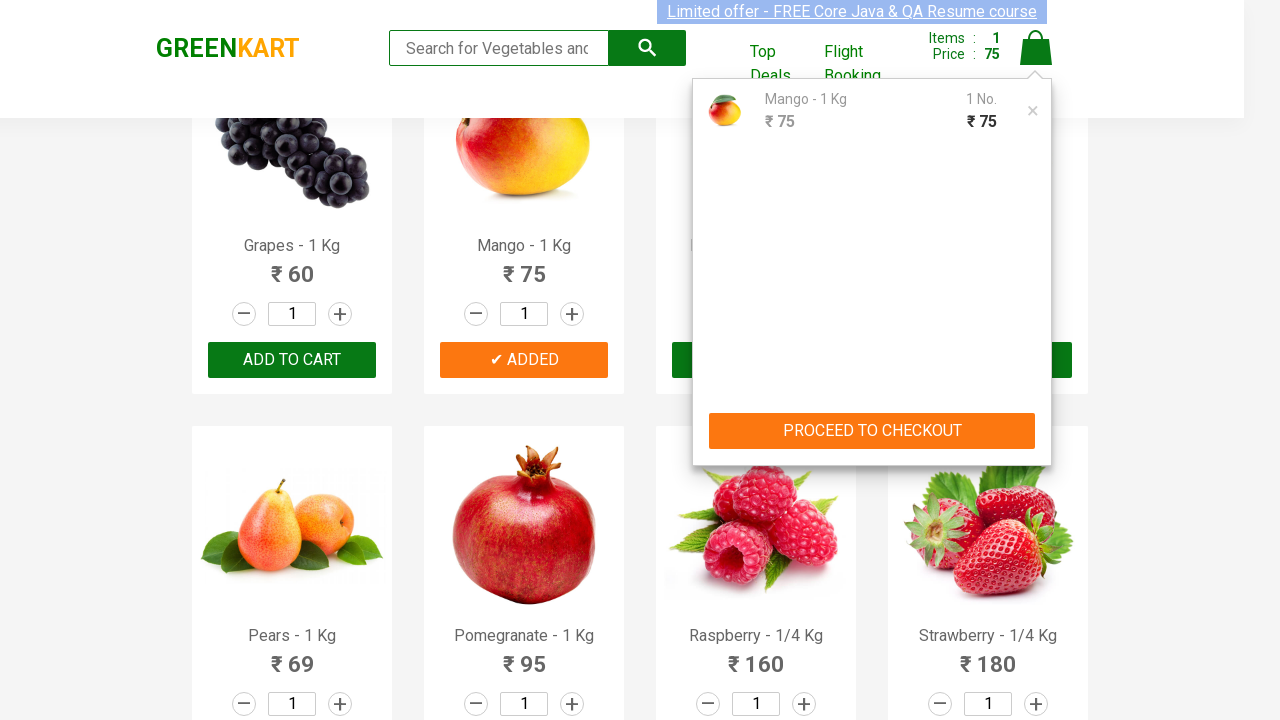

Clicked 'PROCEED TO CHECKOUT' button to begin checkout process at (872, 431) on xpath=//button[contains(text(),'PROCEED TO CHECKOUT')]
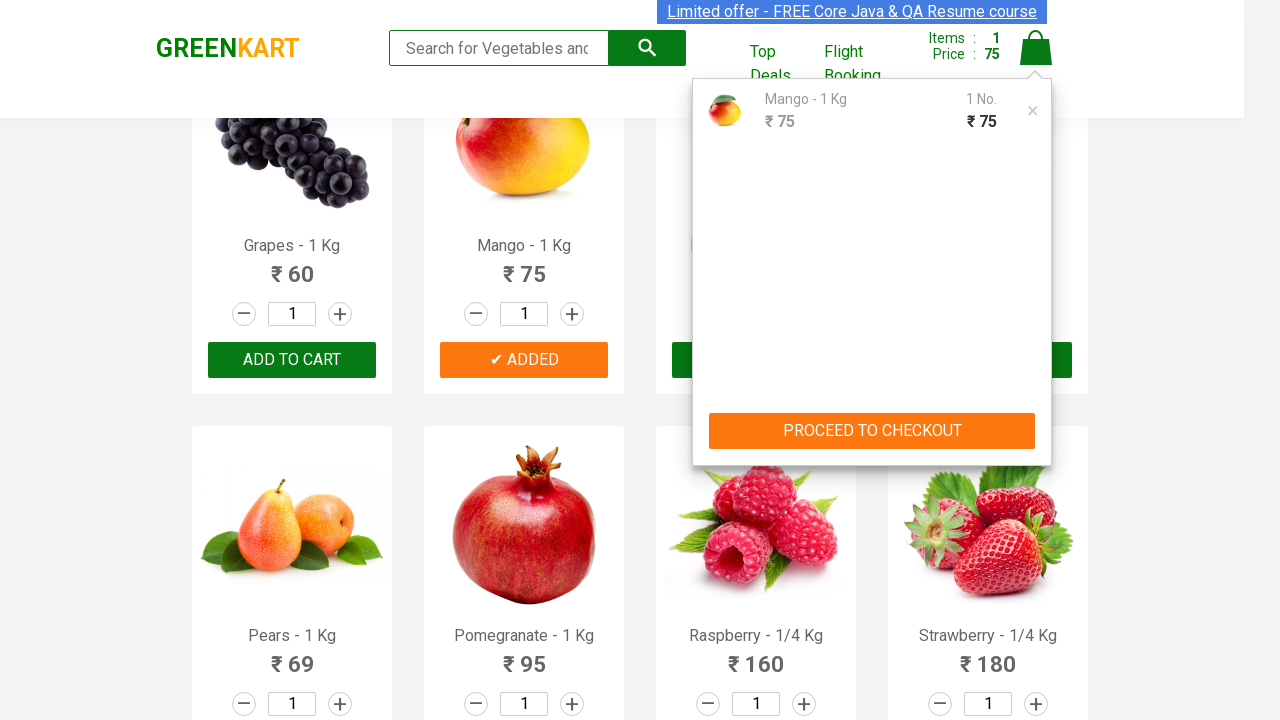

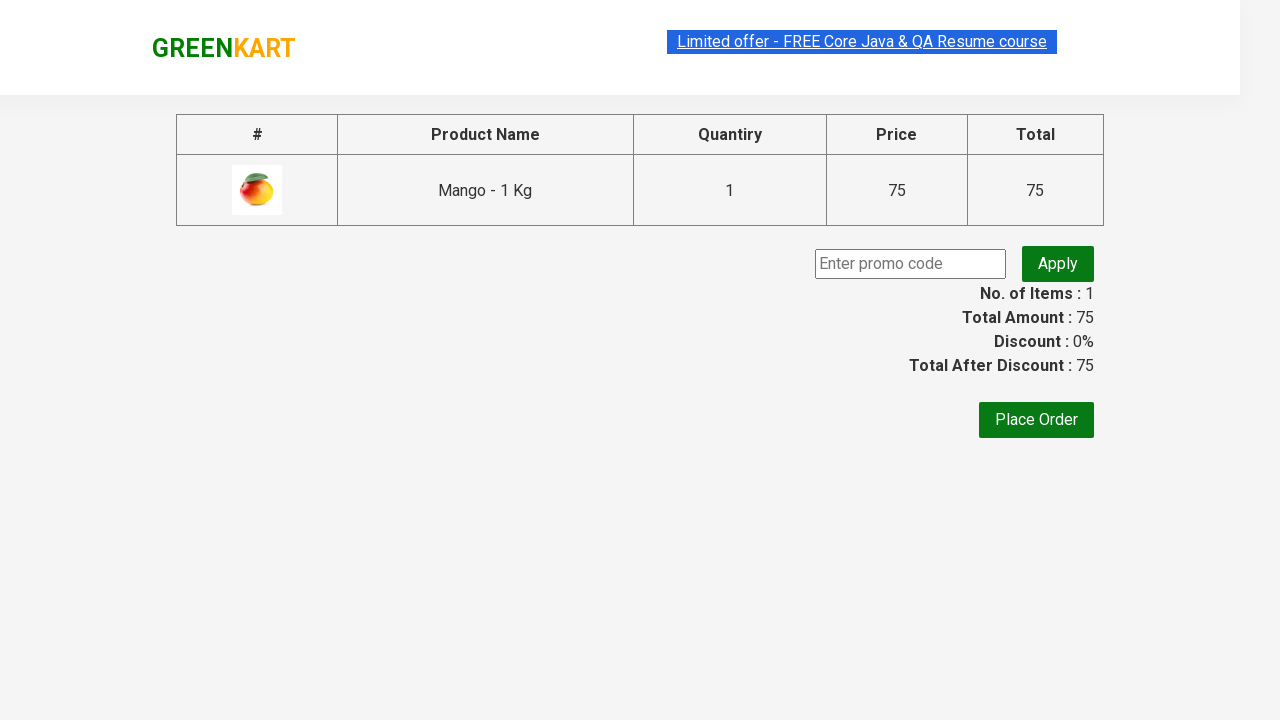